Tests JavaScript alert handling by clicking a button that triggers an alert and then accepting the alert dialog

Starting URL: http://www.tizag.com/javascriptT/javascriptalert.php

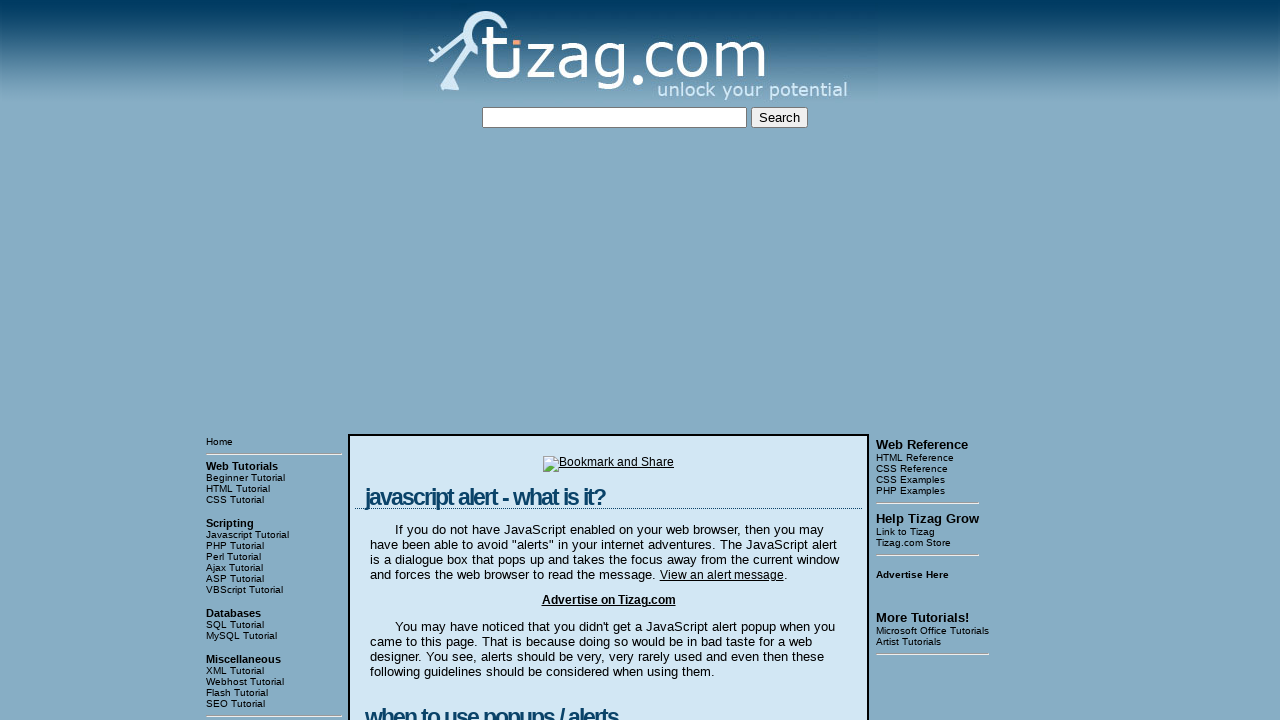

Clicked button to trigger JavaScript alert at (428, 361) on xpath=//div[@class='display']/form/input
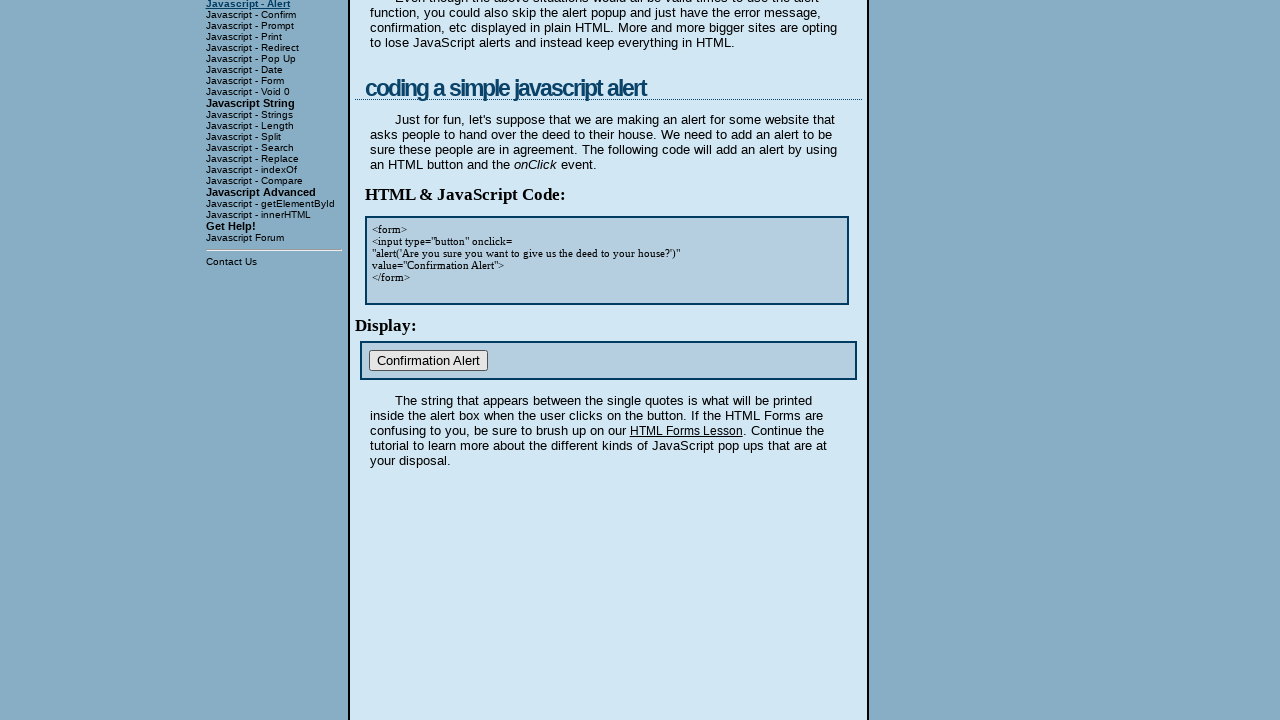

Set up dialog handler to accept alerts
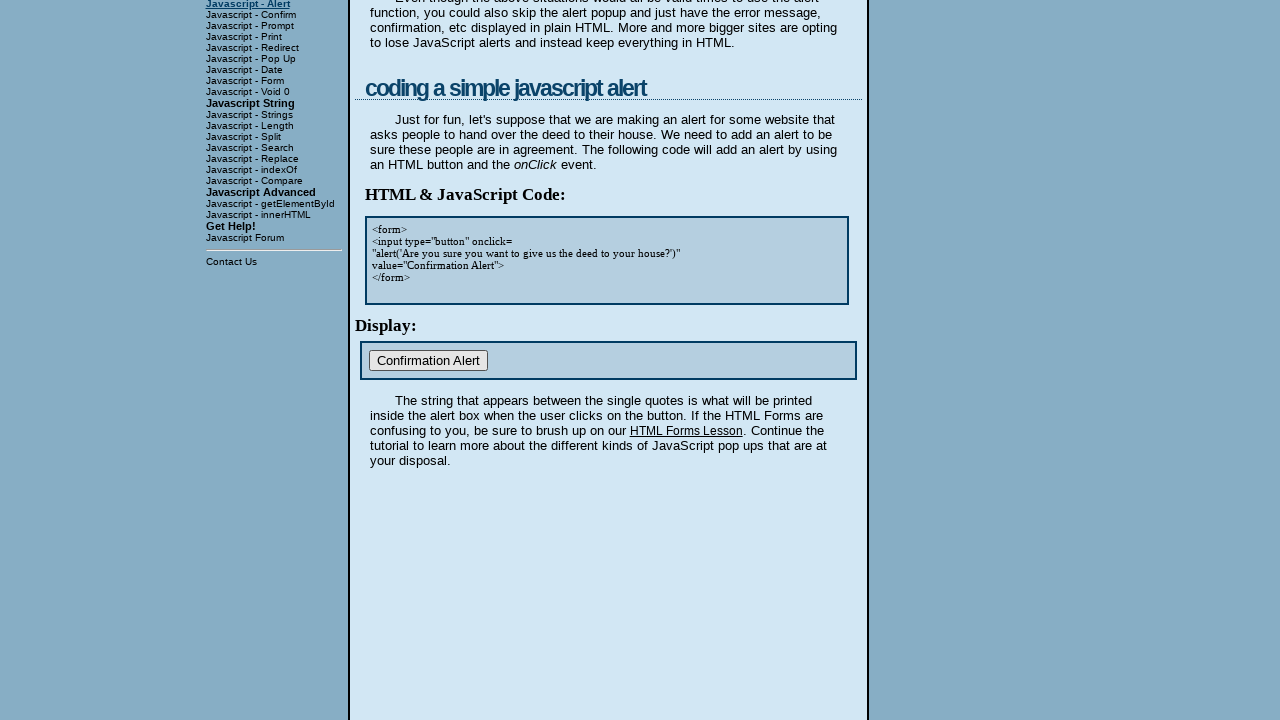

Clicked button again to trigger alert with dialog handler active at (428, 361) on xpath=//div[@class='display']/form/input
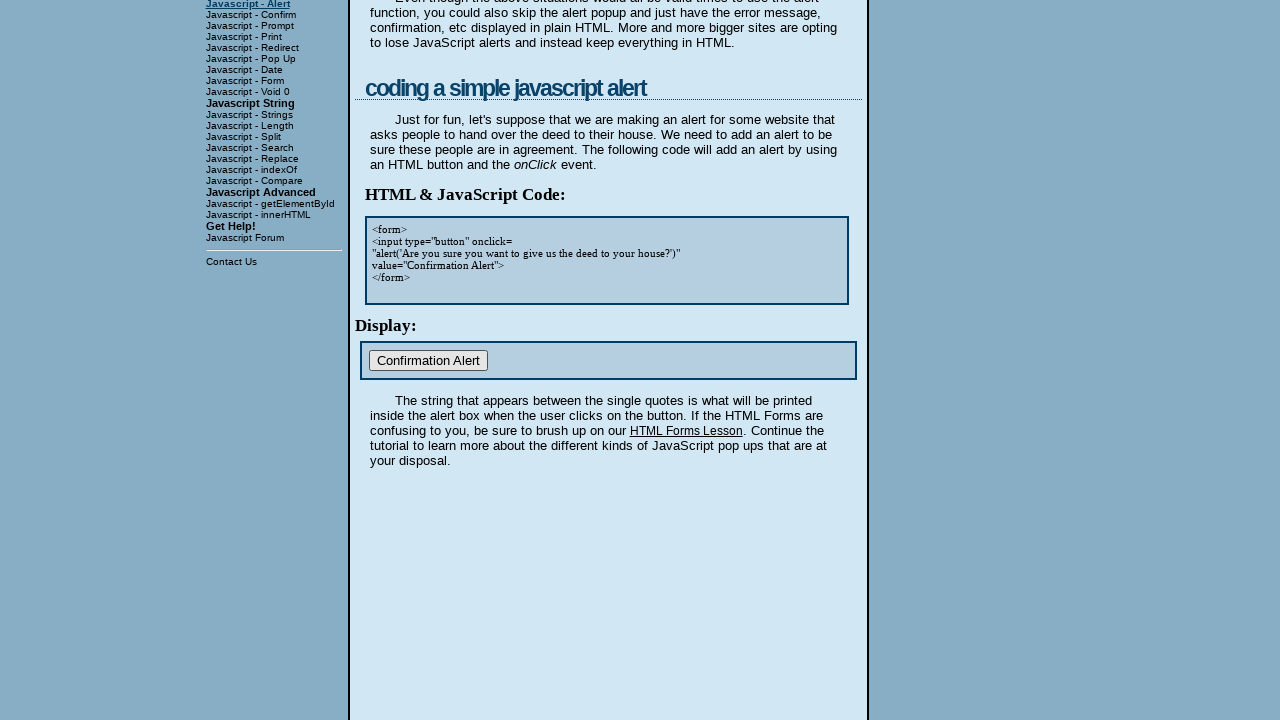

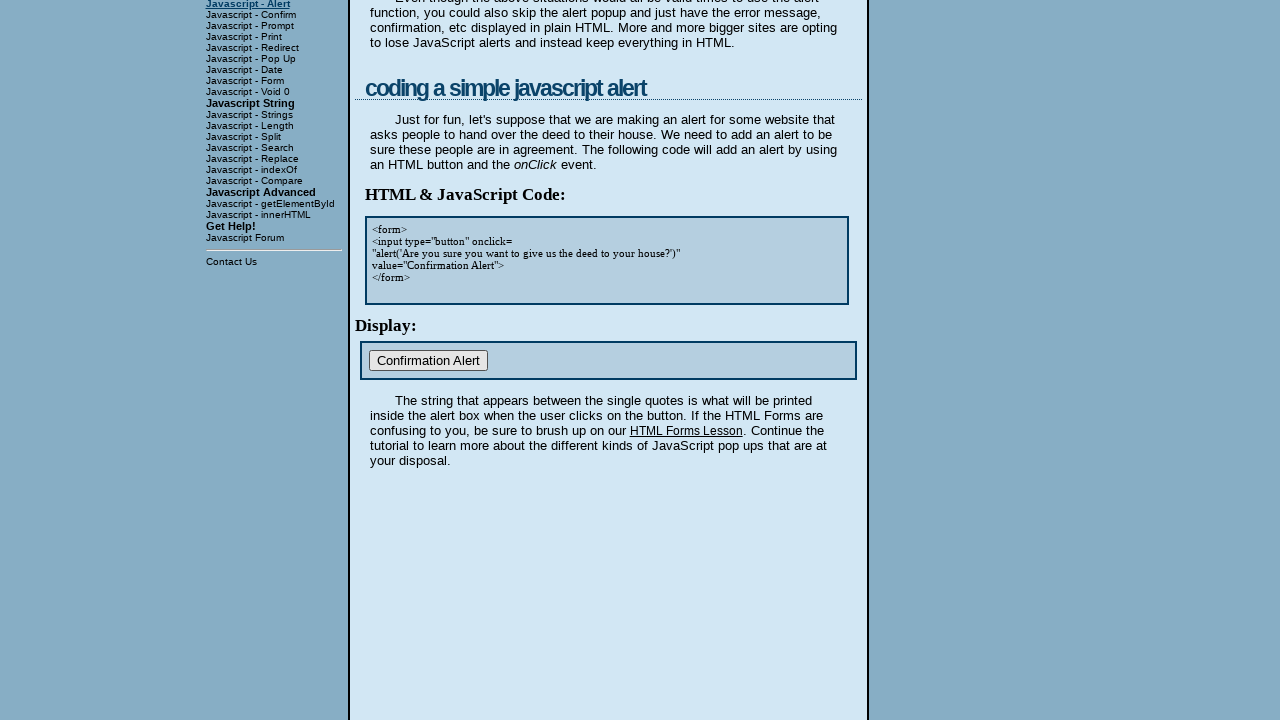